Tests dynamic controls page by clicking Remove button, verifying "It's gone!" message appears, then clicking Add button and verifying "It's back!" message appears

Starting URL: https://the-internet.herokuapp.com/dynamic_controls

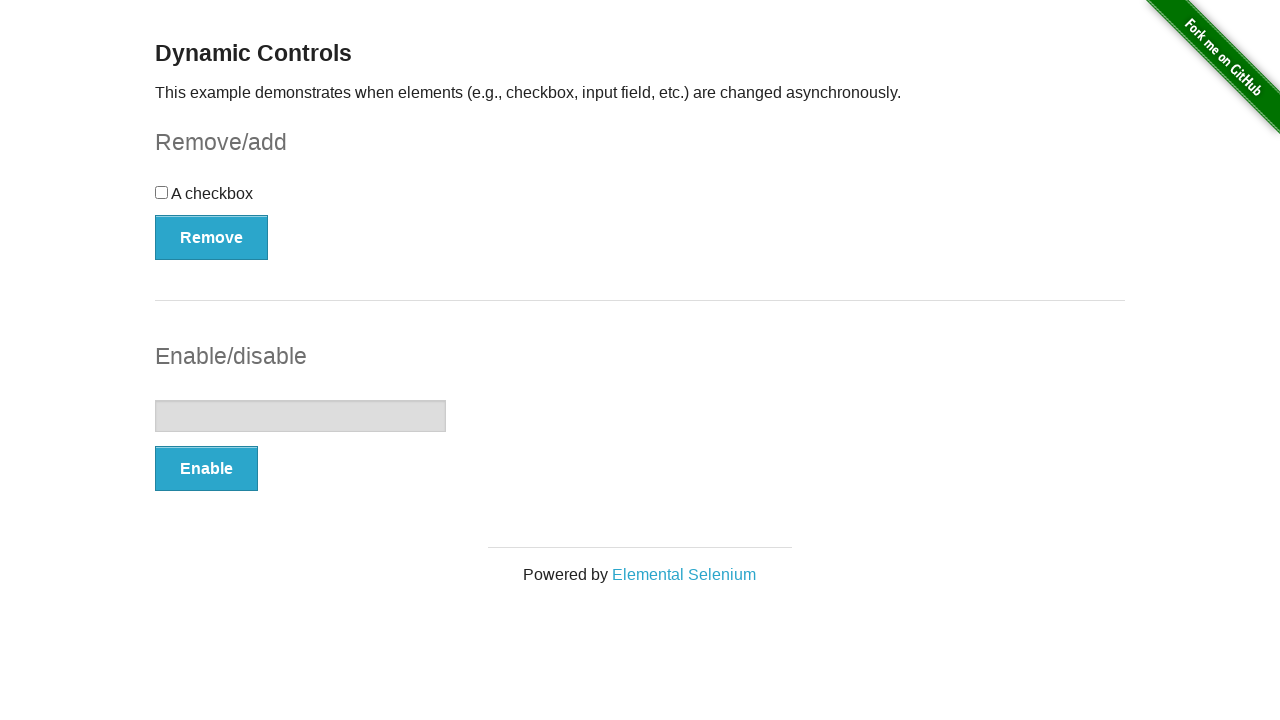

Clicked Remove button at (212, 237) on xpath=//button[text()='Remove']
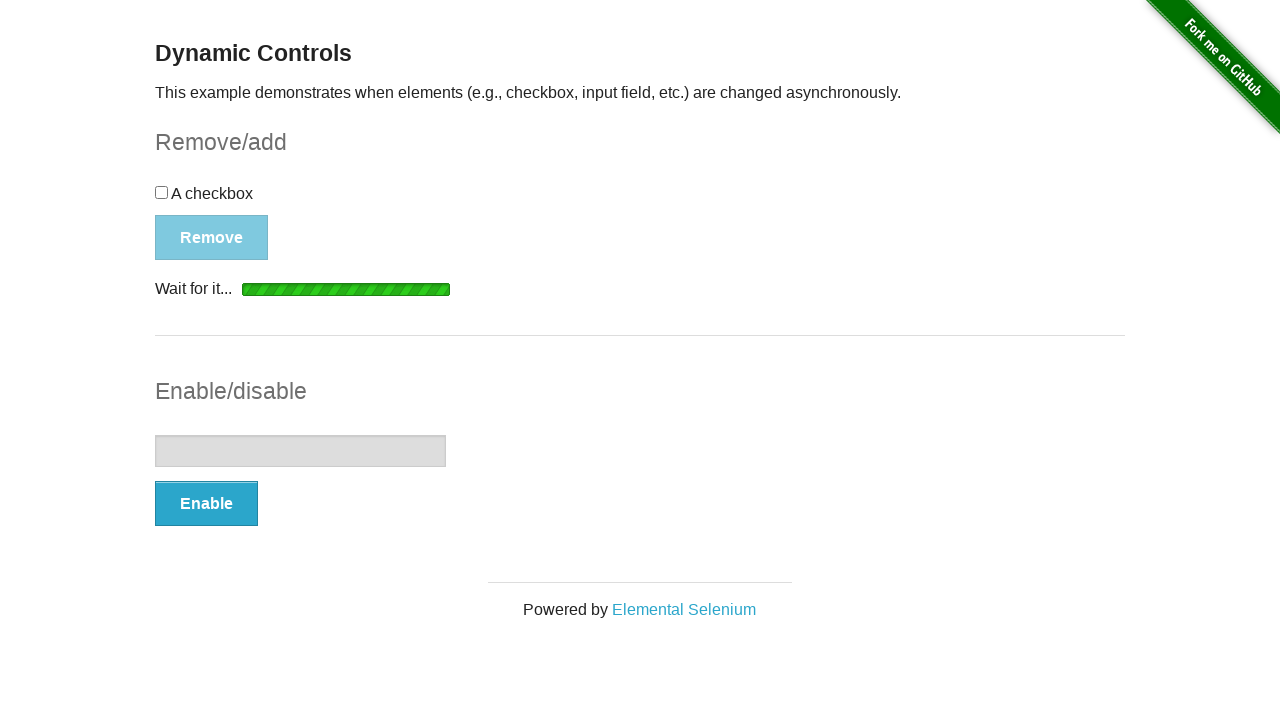

Waited for message element to appear
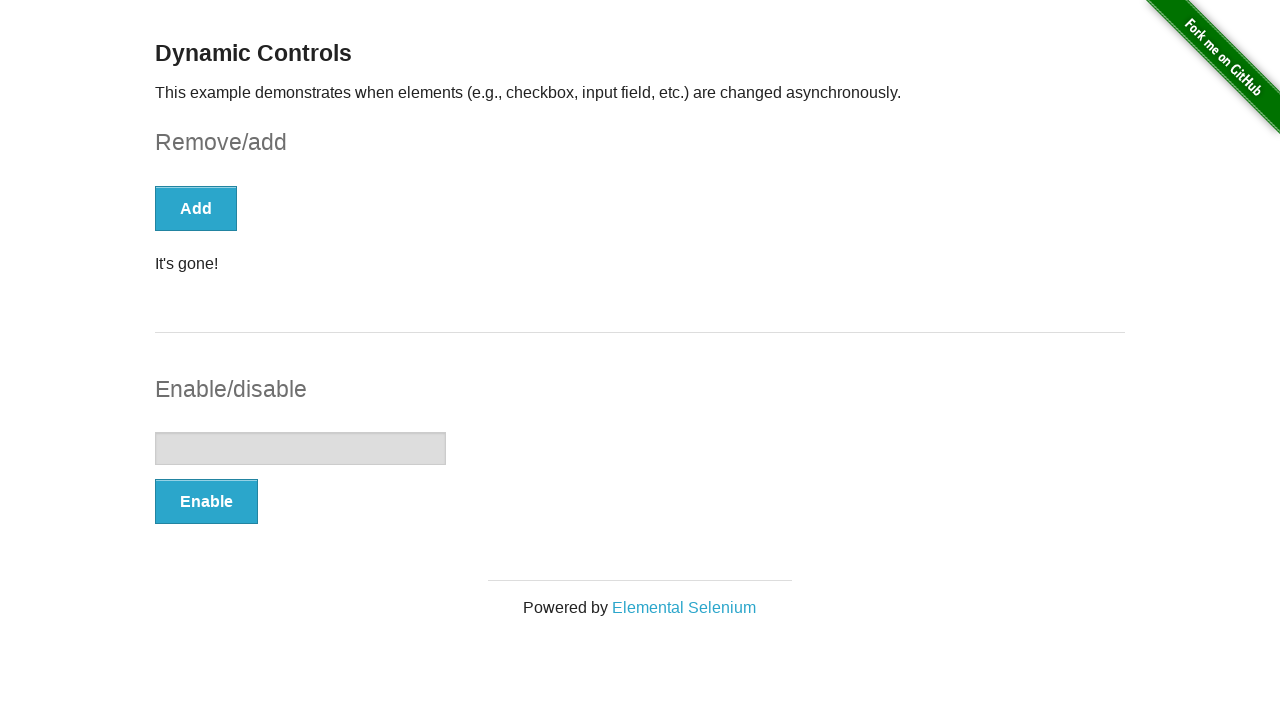

Verified 'It's gone!' message is visible
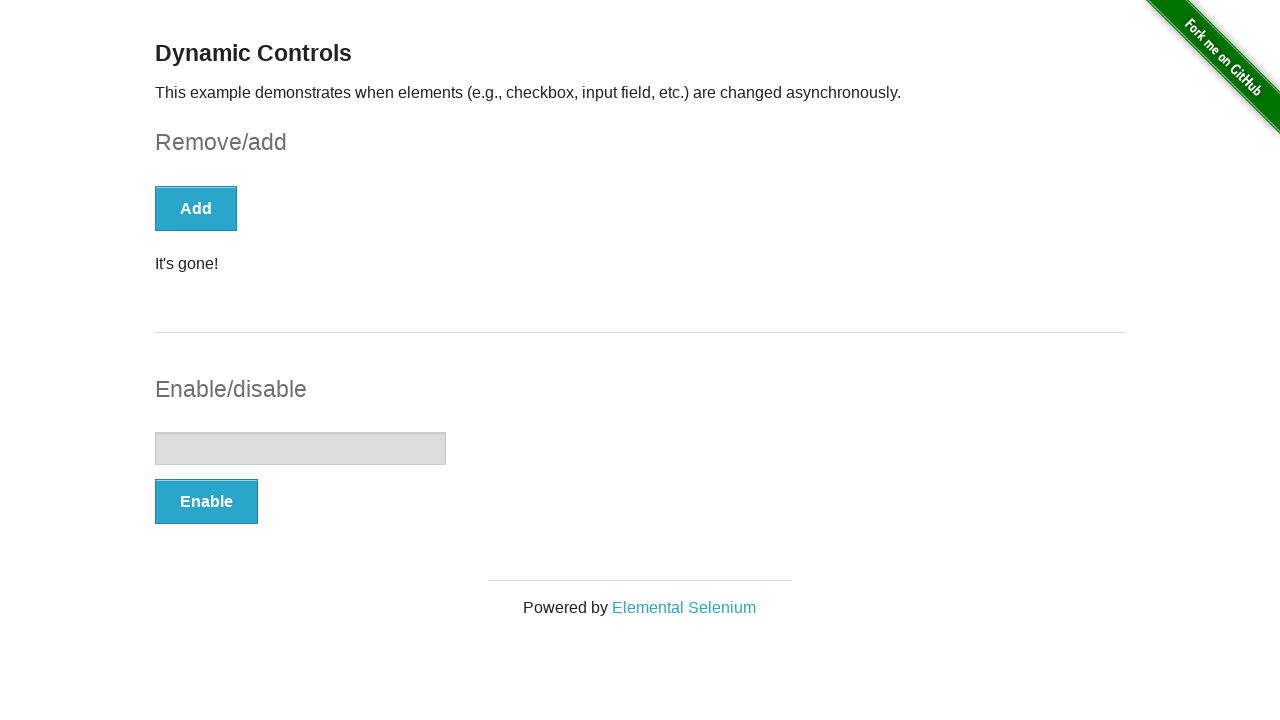

Clicked Add button at (196, 208) on xpath=//button[text()='Add']
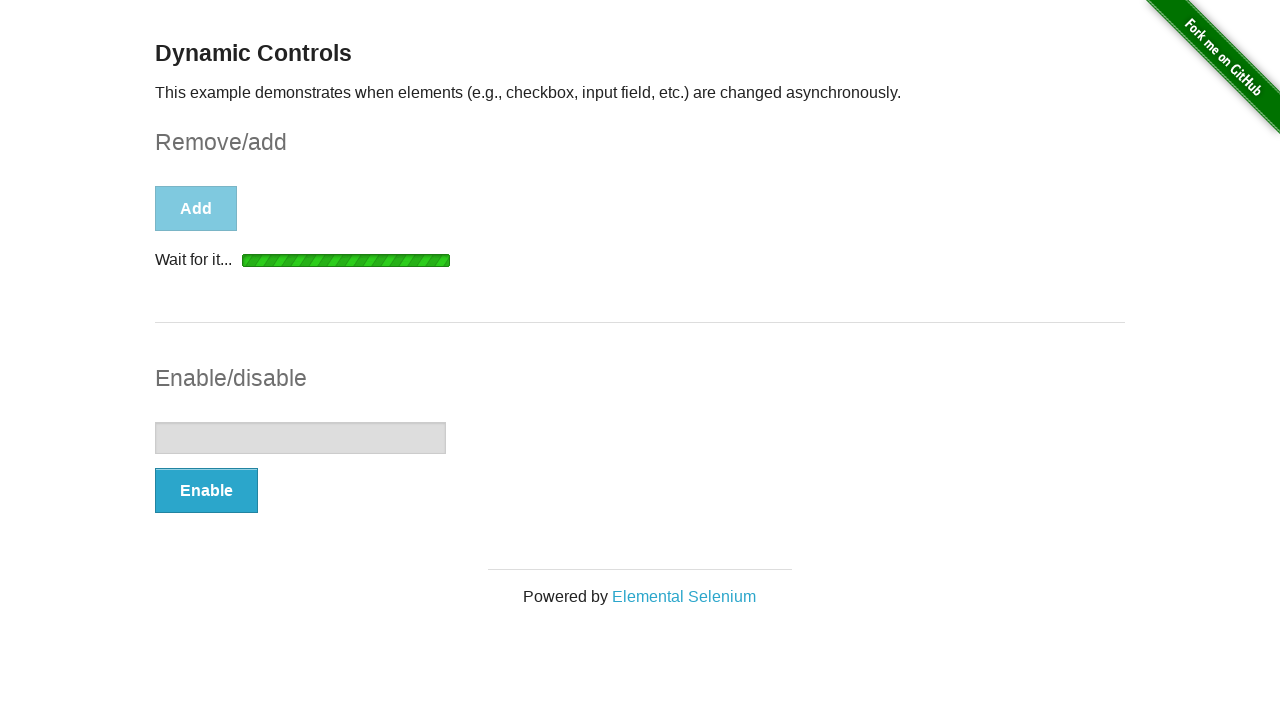

Waited for message element to reappear
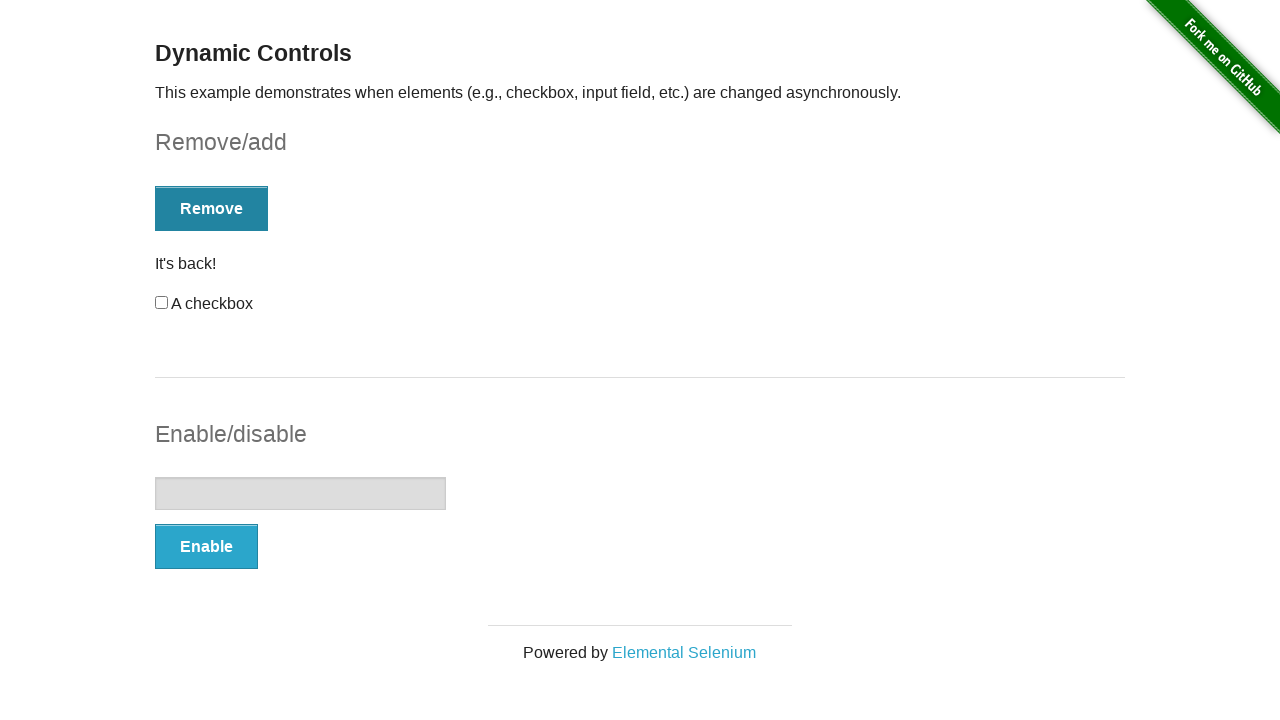

Verified 'It's back!' message is visible
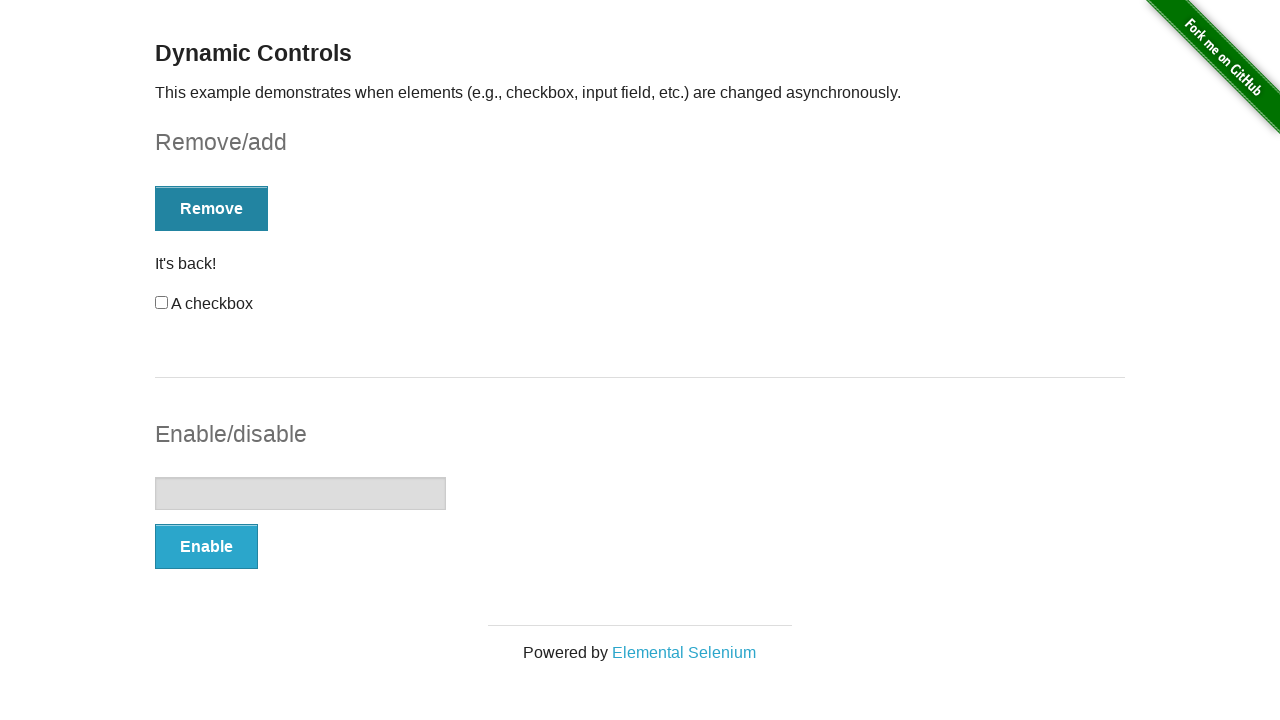

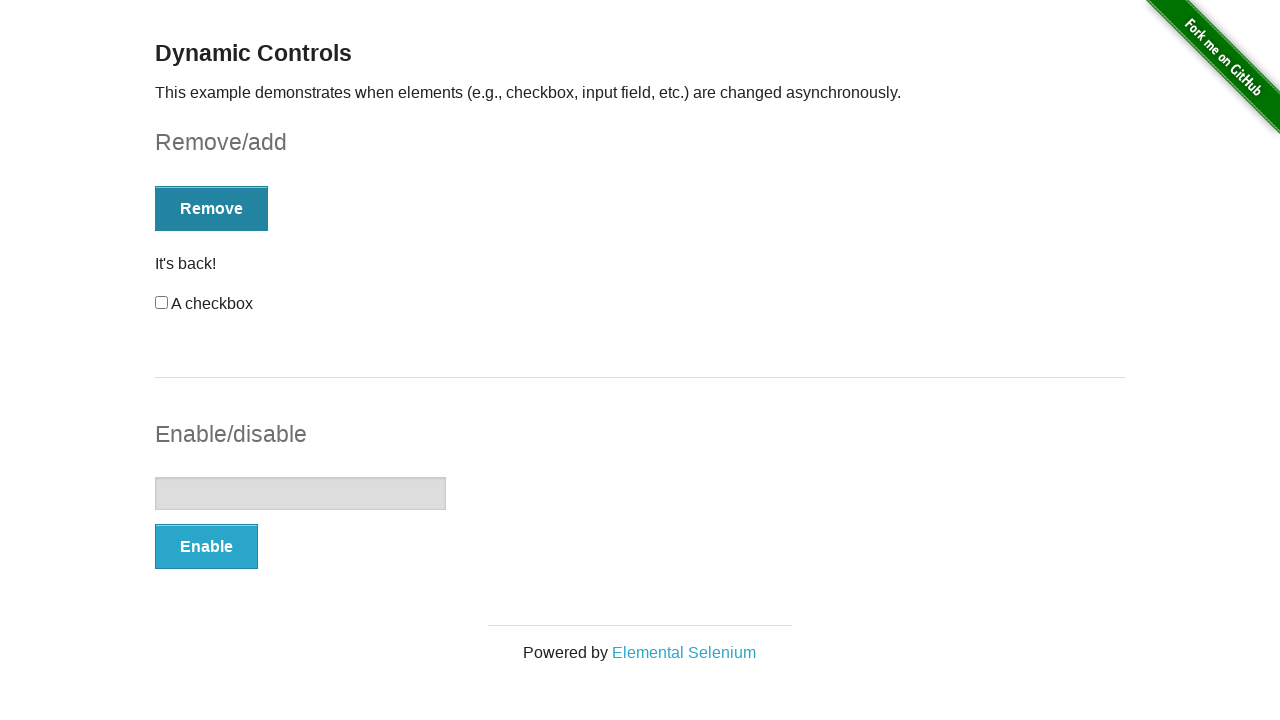